Tests finding a link by partial text (using a calculated mathematical value), clicking it, then filling out a multi-field form with personal information and submitting it.

Starting URL: http://suninjuly.github.io/find_link_text

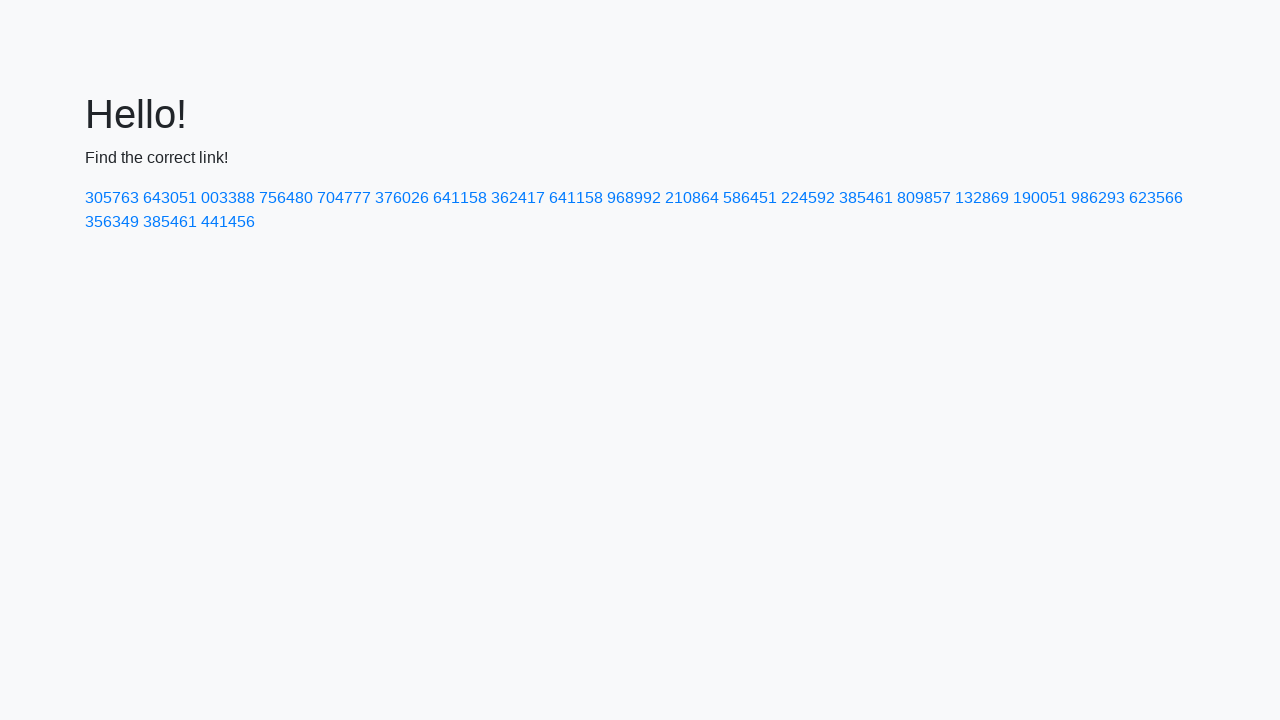

Calculated mathematical value for link text search
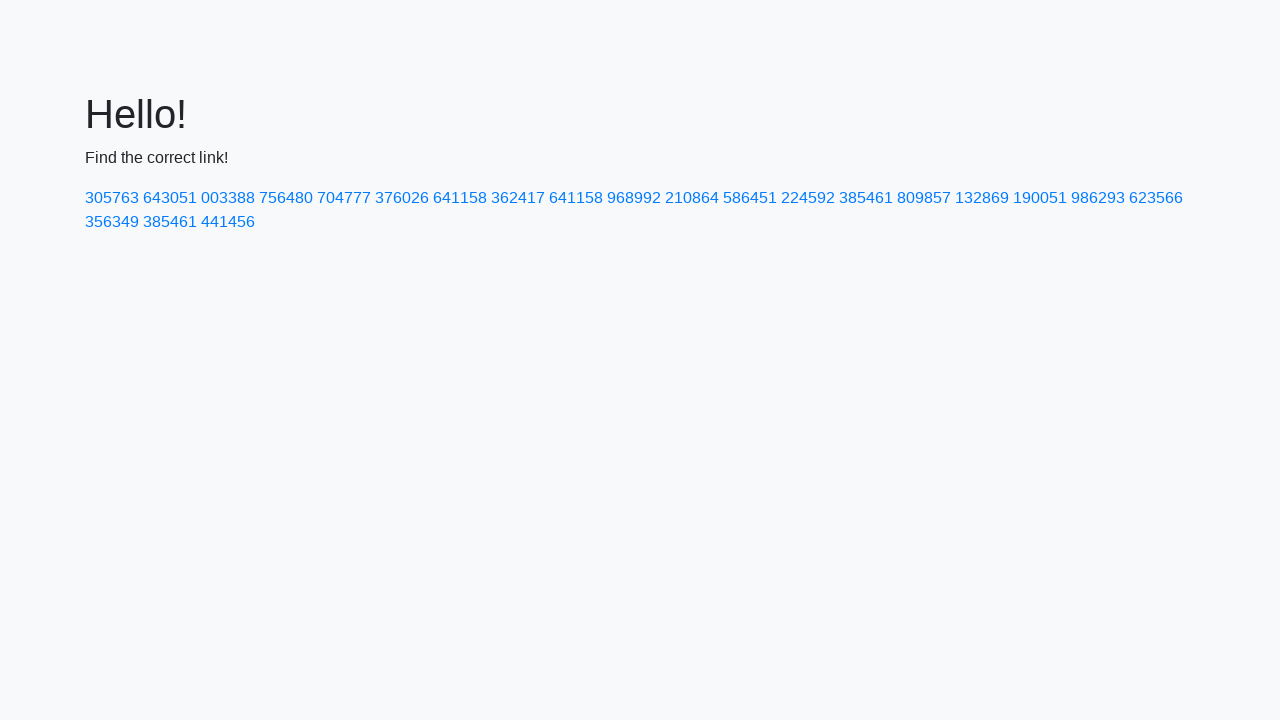

Clicked link containing calculated value '224592' at (808, 198) on a:has-text('224592')
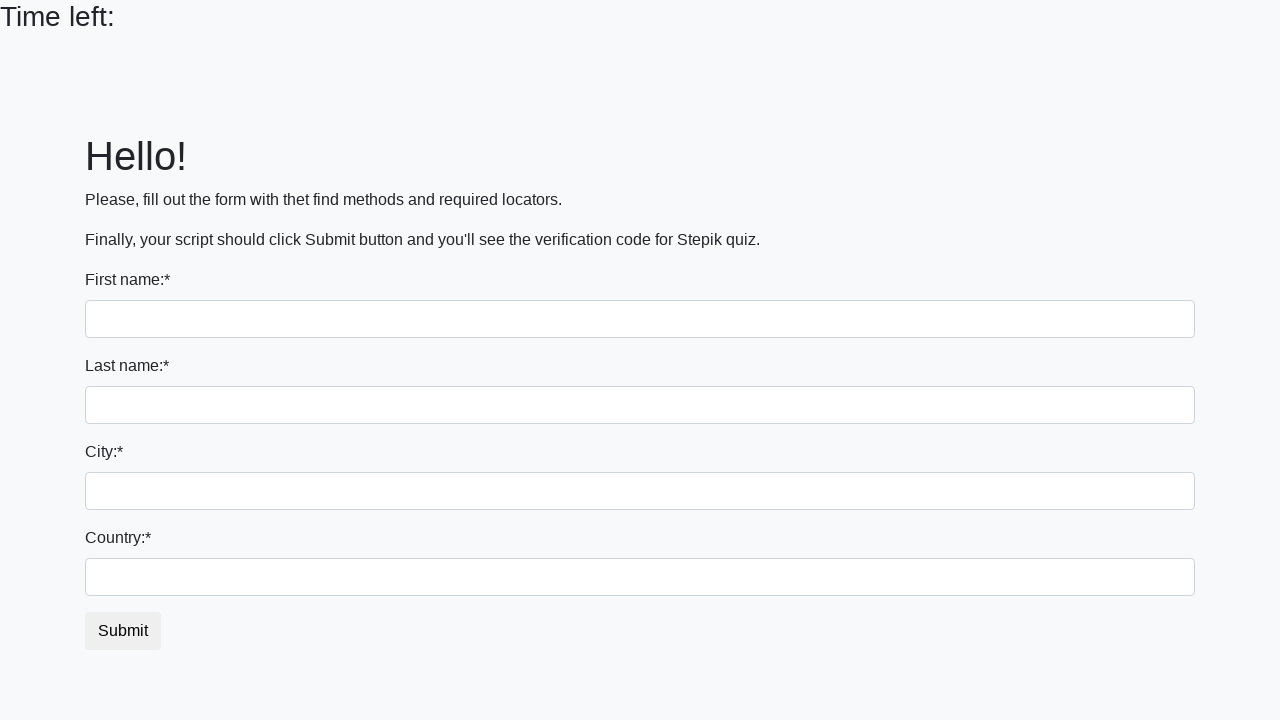

Filled first name field with 'Ivan' on input
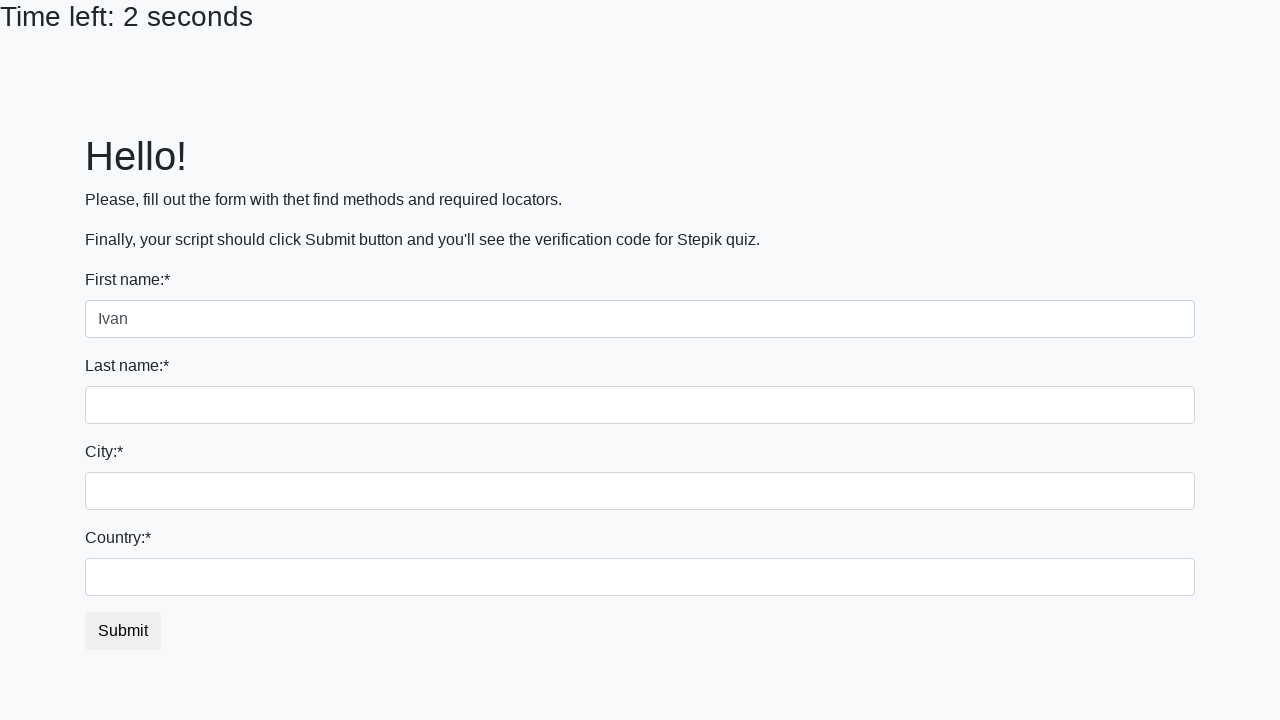

Filled last name field with 'Petrov' on input[name='last_name']
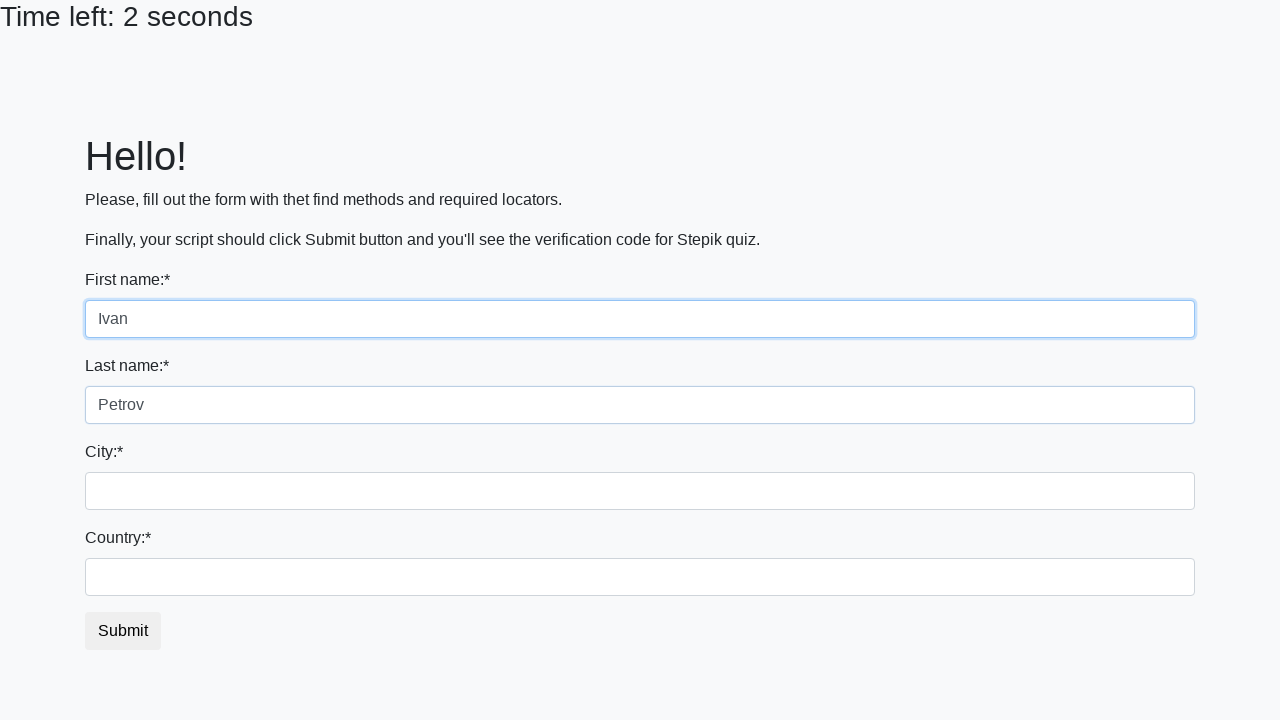

Filled city field with 'Smolensk' on .form-control.city
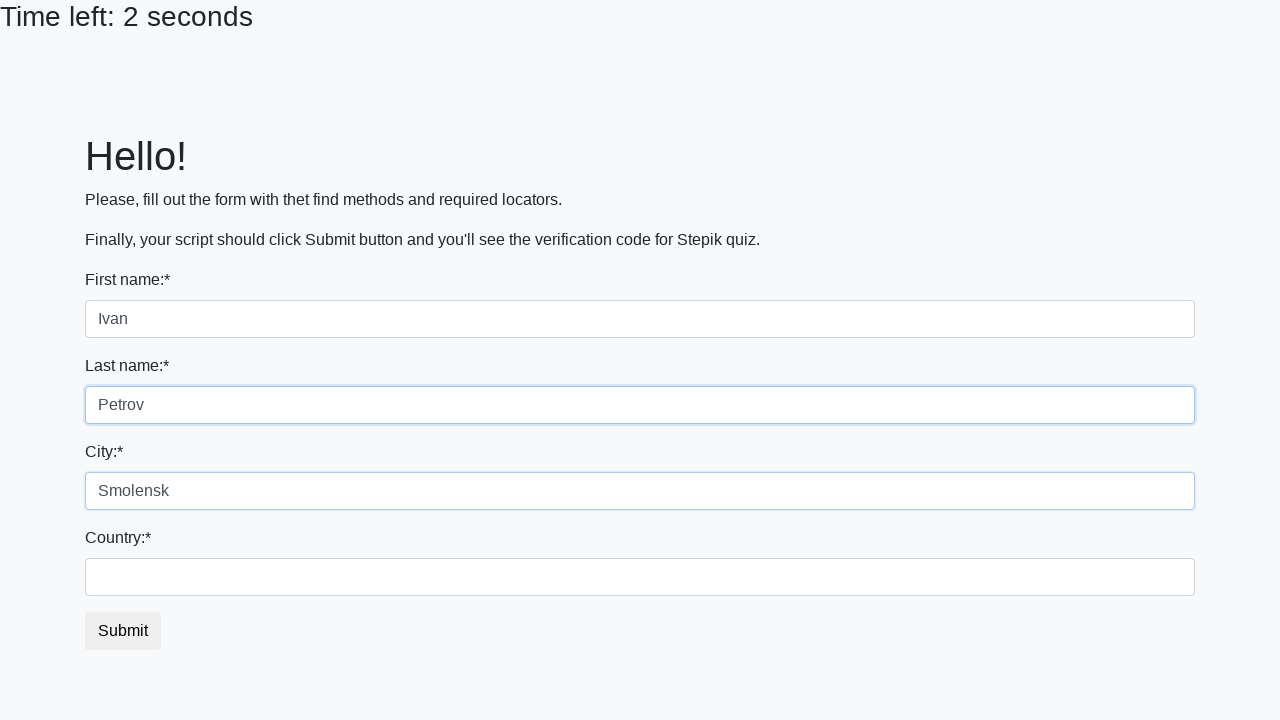

Filled country field with 'Russia' on #country
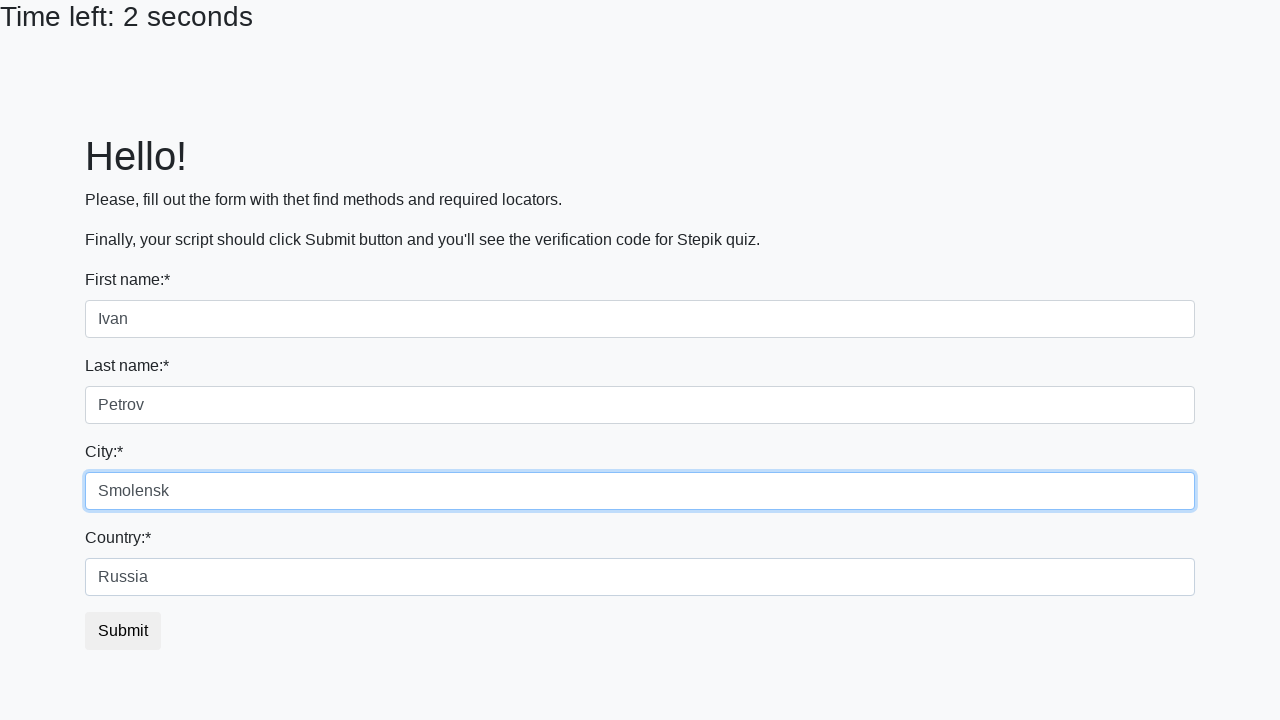

Clicked submit button to complete form submission at (123, 631) on button.btn
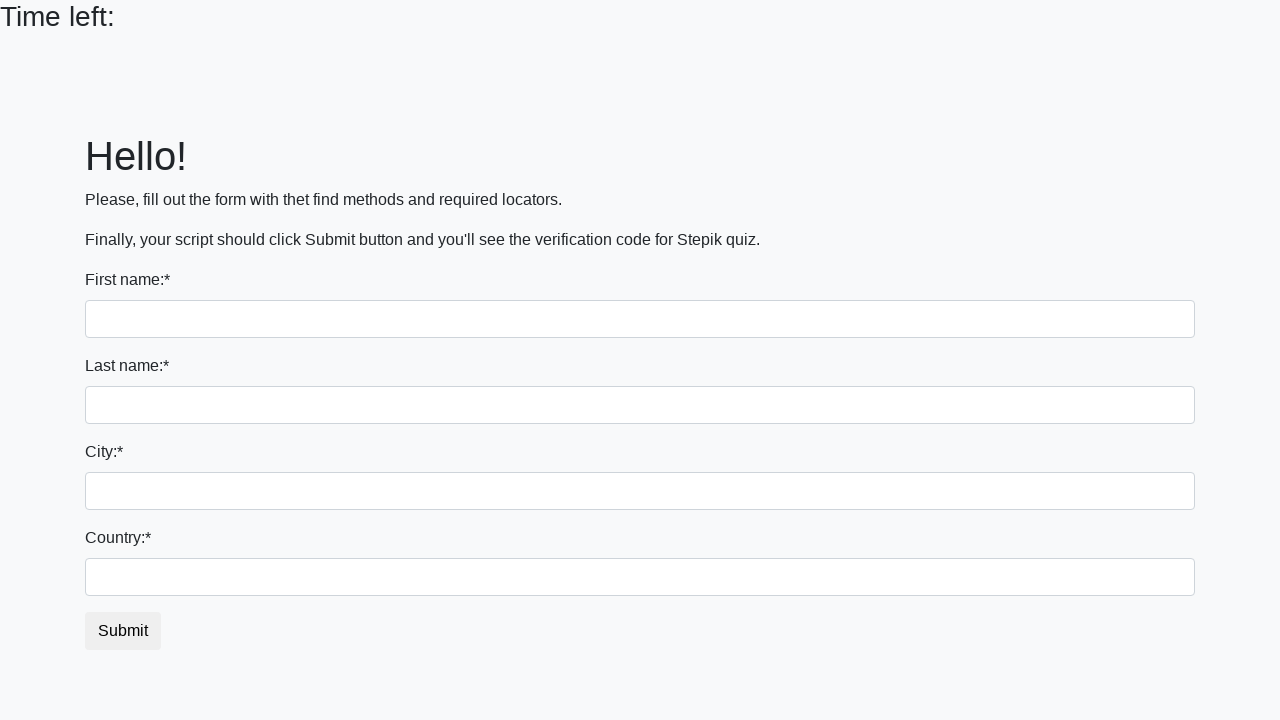

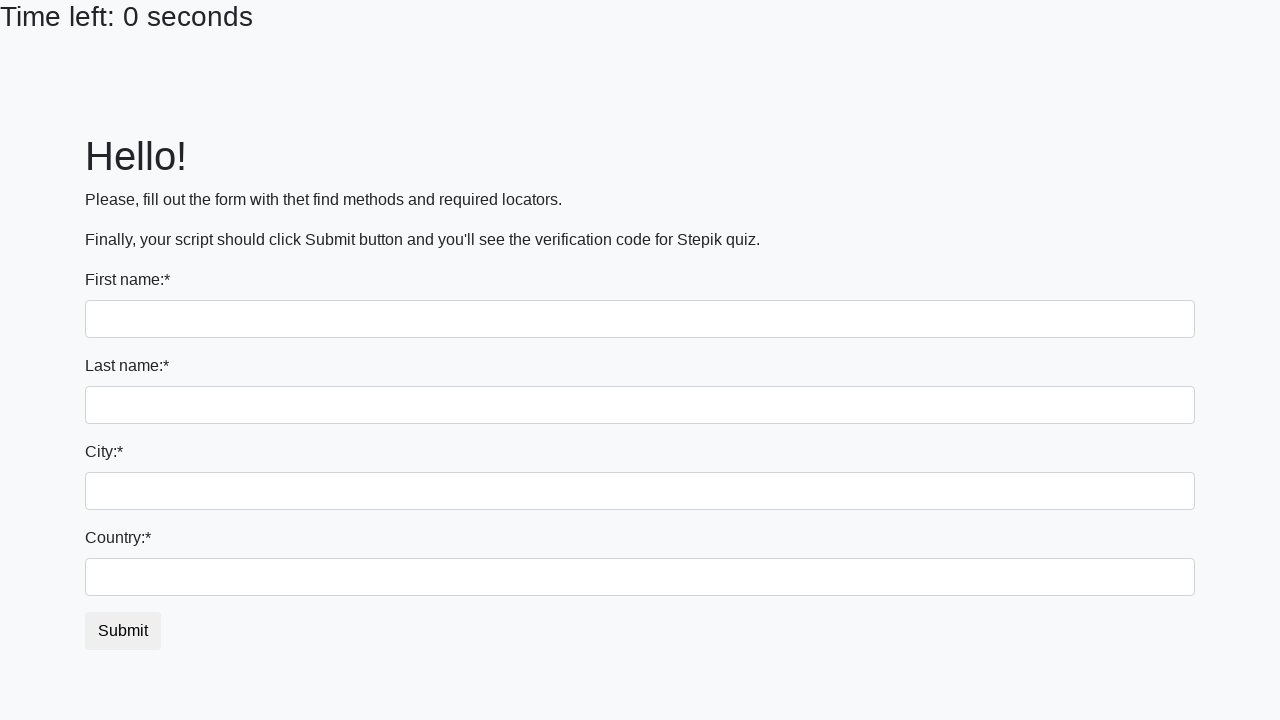